Tests the search filter functionality on a product offers page by searching for "Rice" and verifying that filtered results match the search term

Starting URL: https://rahulshettyacademy.com/seleniumPractise/#/offers

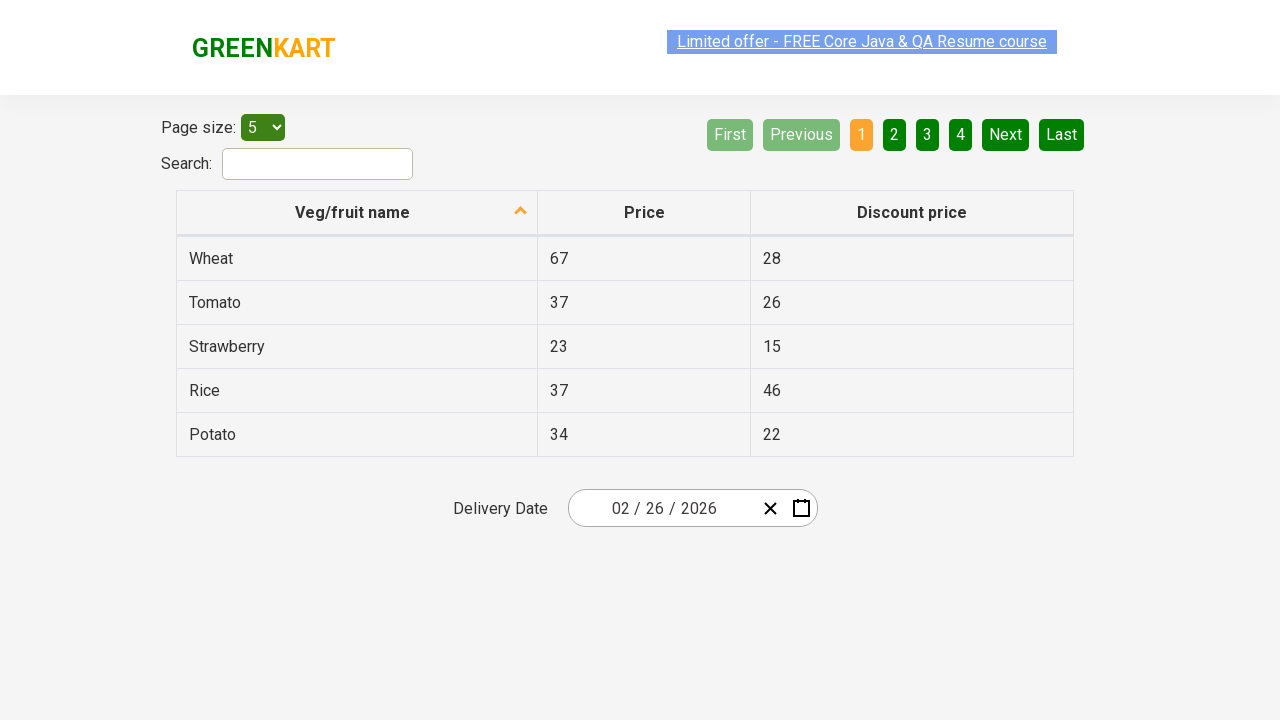

Filled search field with 'Rice' on #search-field
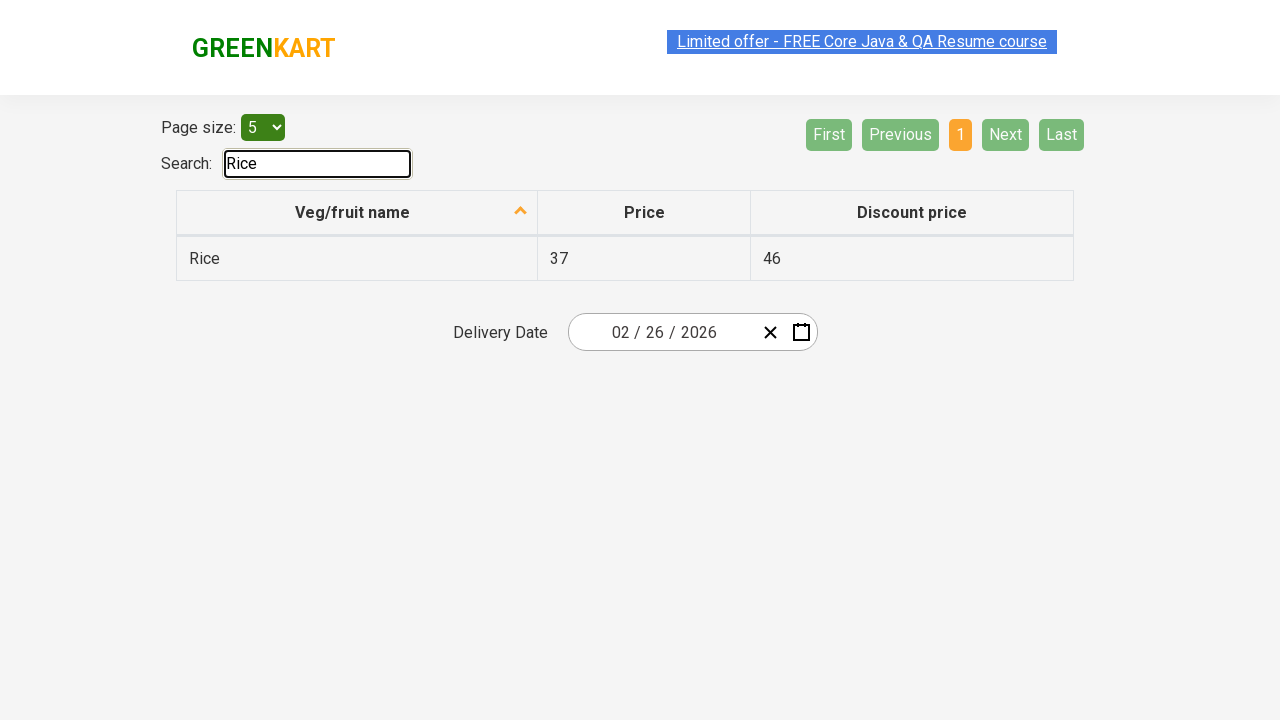

Waited for filter to apply to results
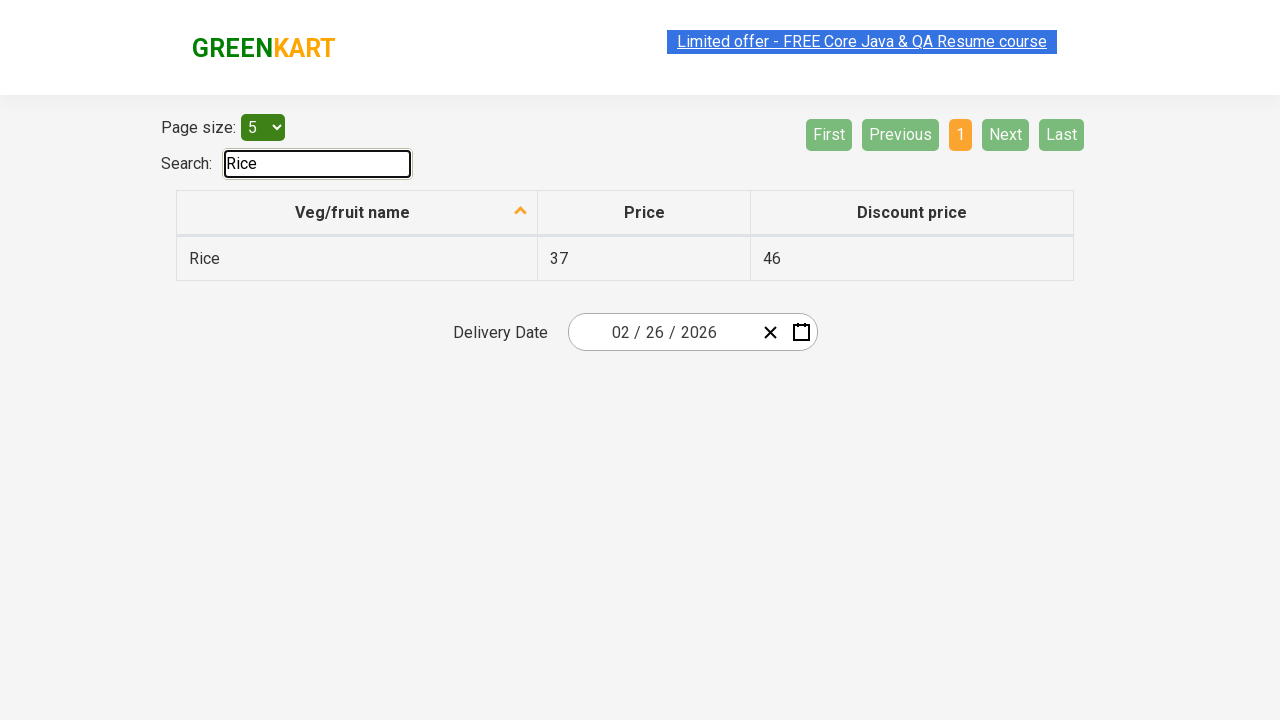

Retrieved all visible product names from filtered results
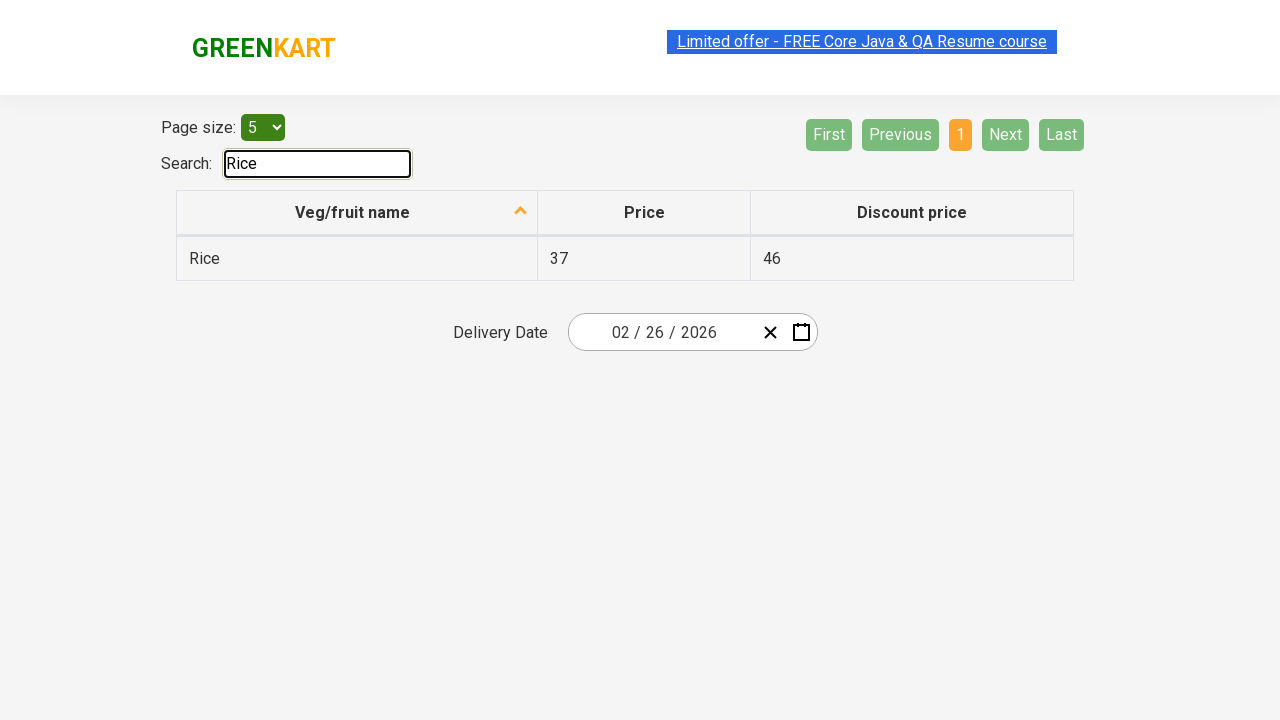

Filtered results to find items containing 'RICE': found 1 matches out of 1 items
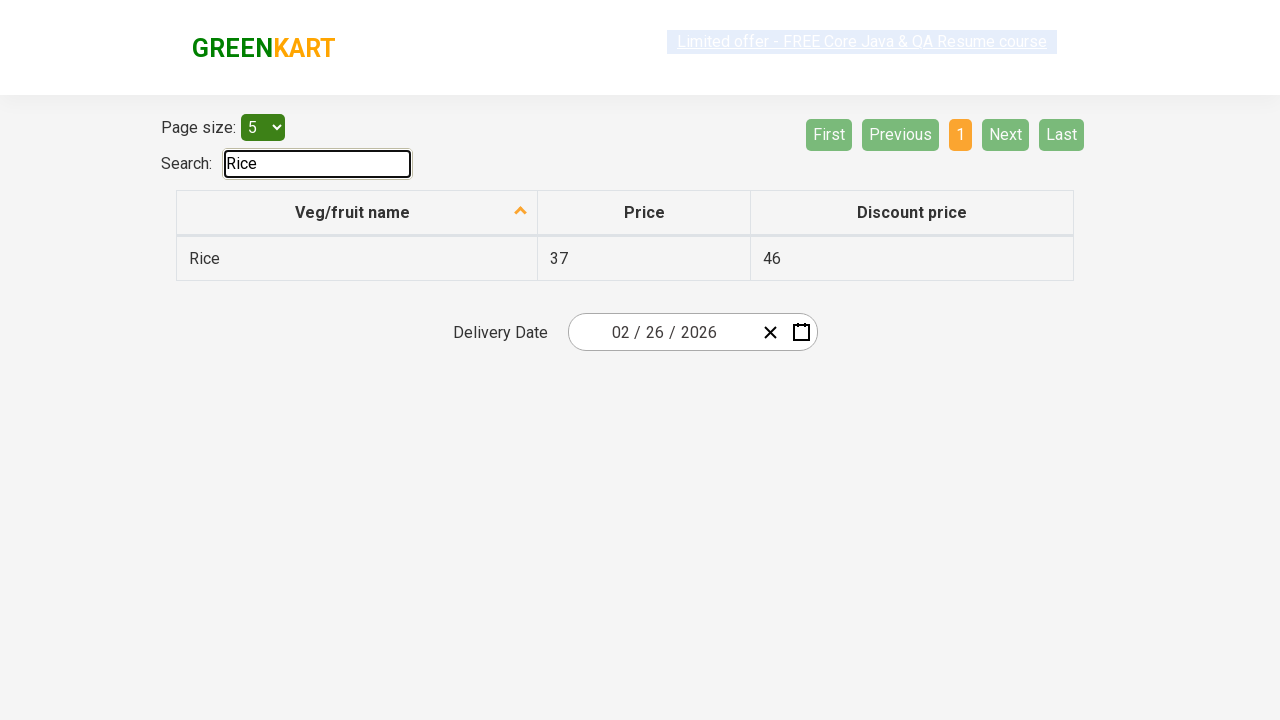

Verified that all filtered results contain 'Rice' - assertion passed
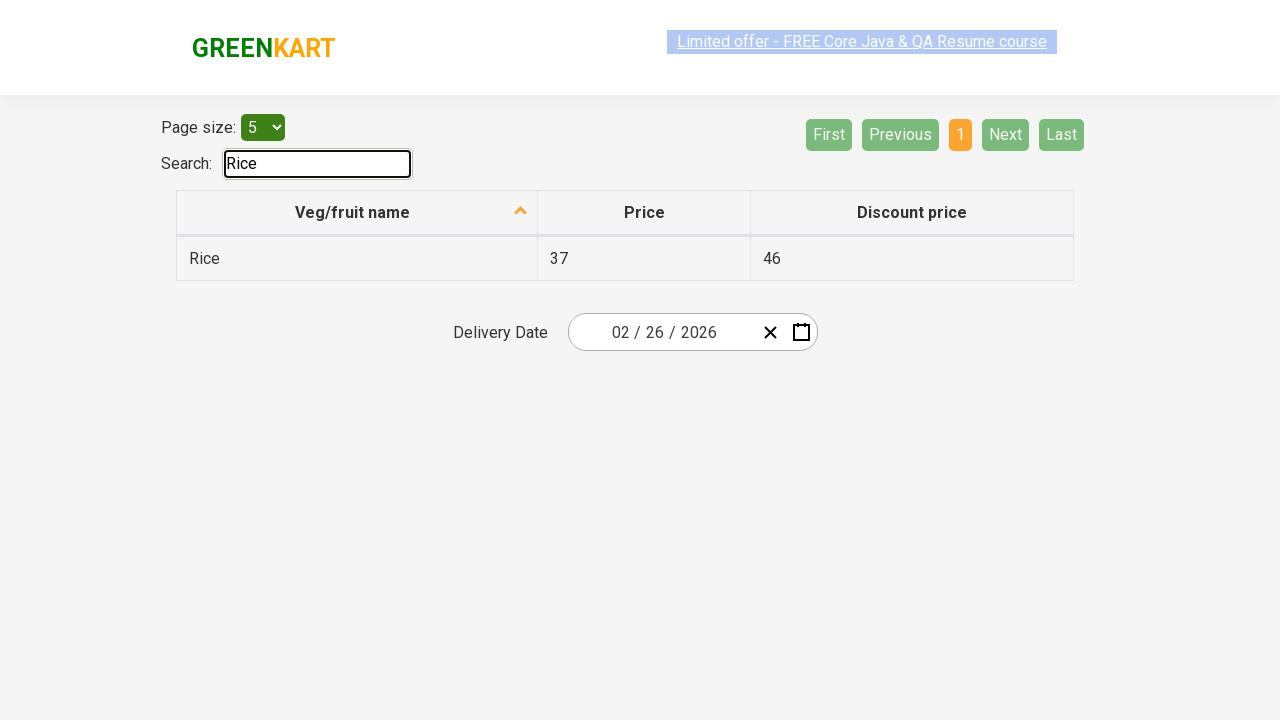

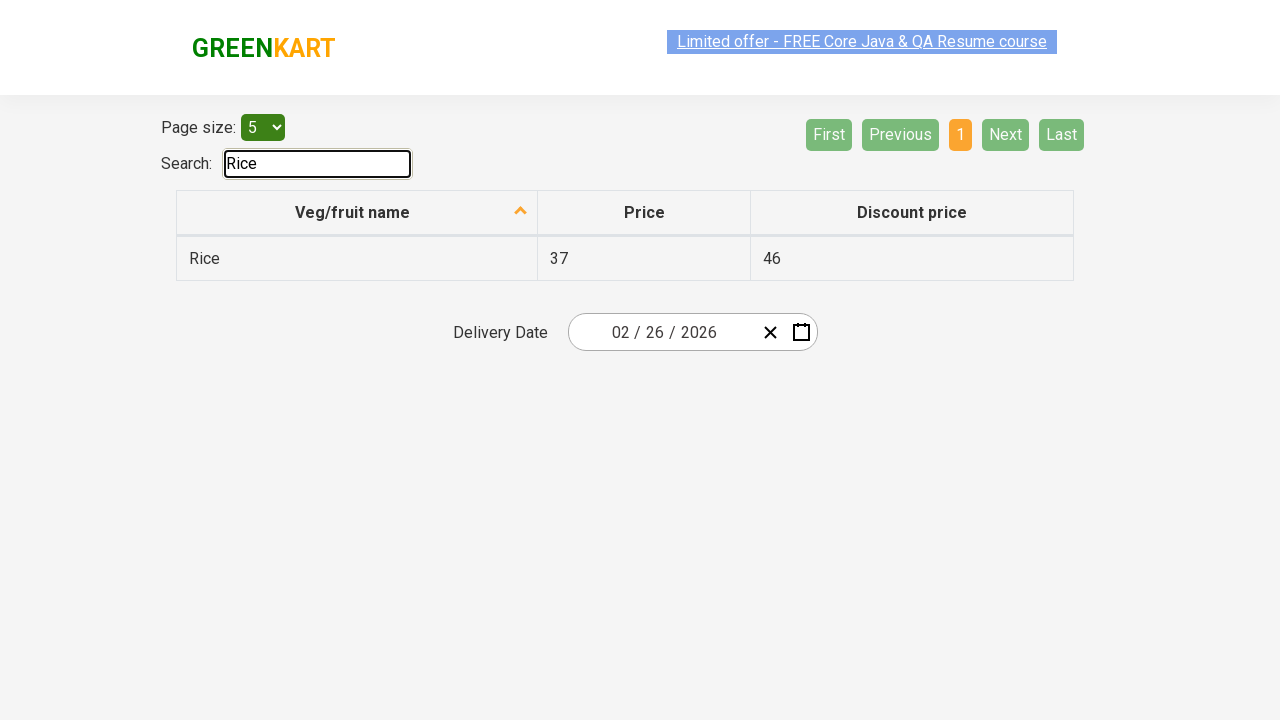